Tests jQuery UI drag and drop functionality by dragging an element from source to target within an iframe

Starting URL: http://jqueryui.com/droppable/

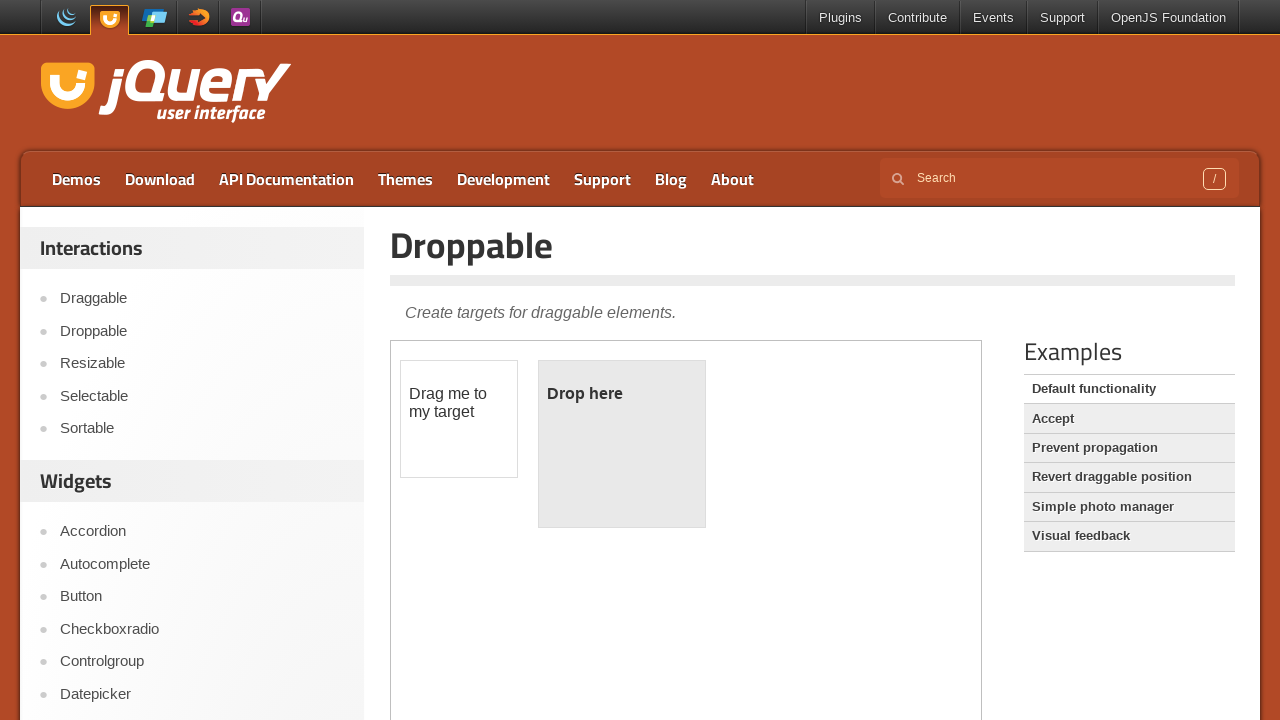

Waited for iframe to load
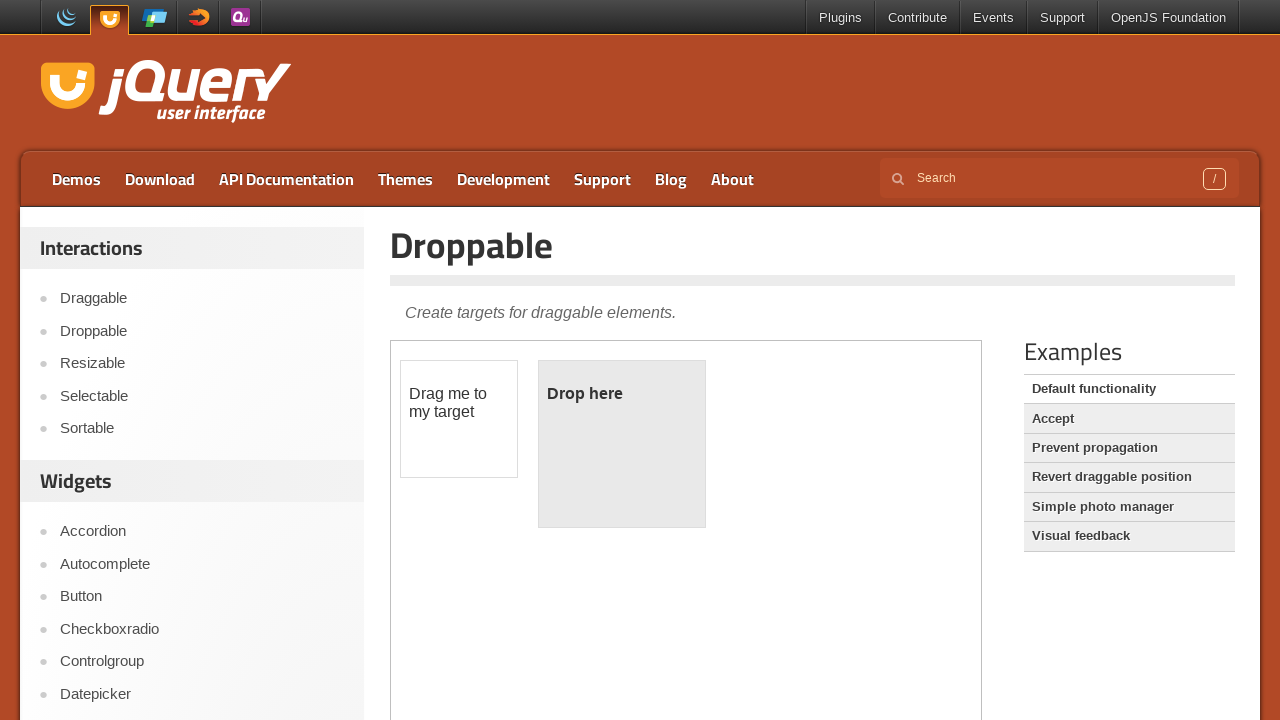

Retrieved all iframes from the page
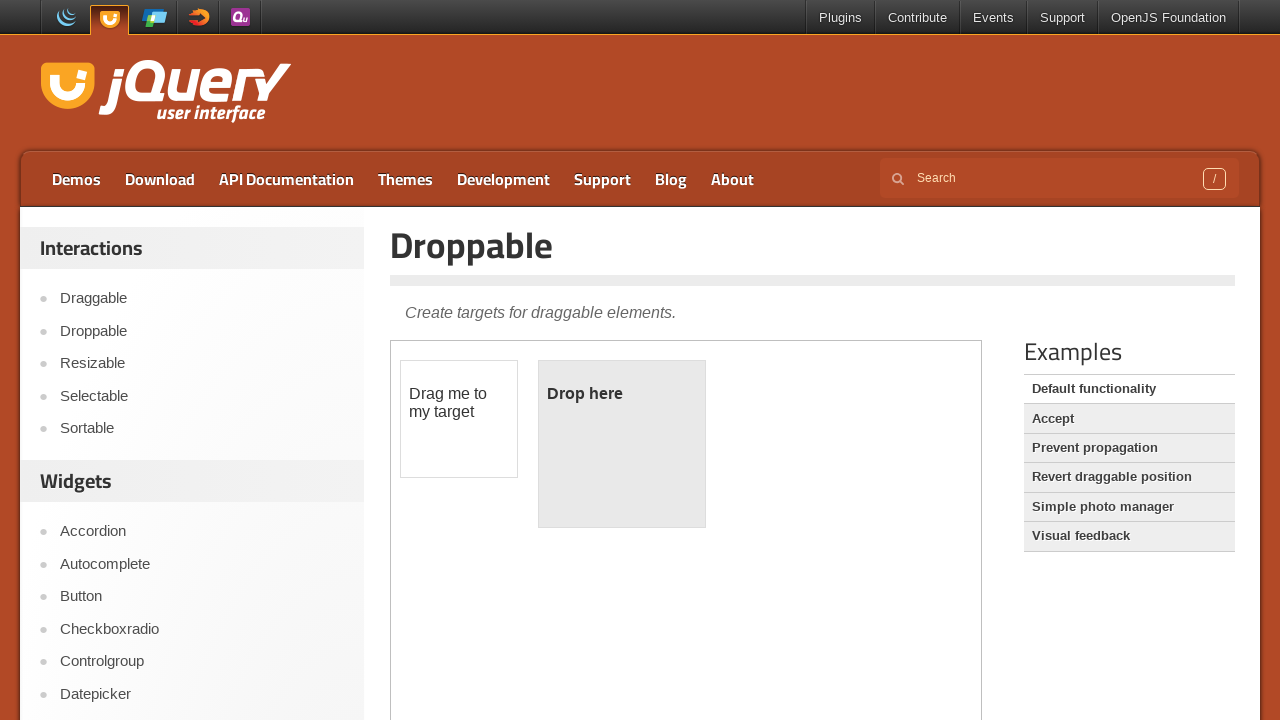

Selected the first iframe (index 1)
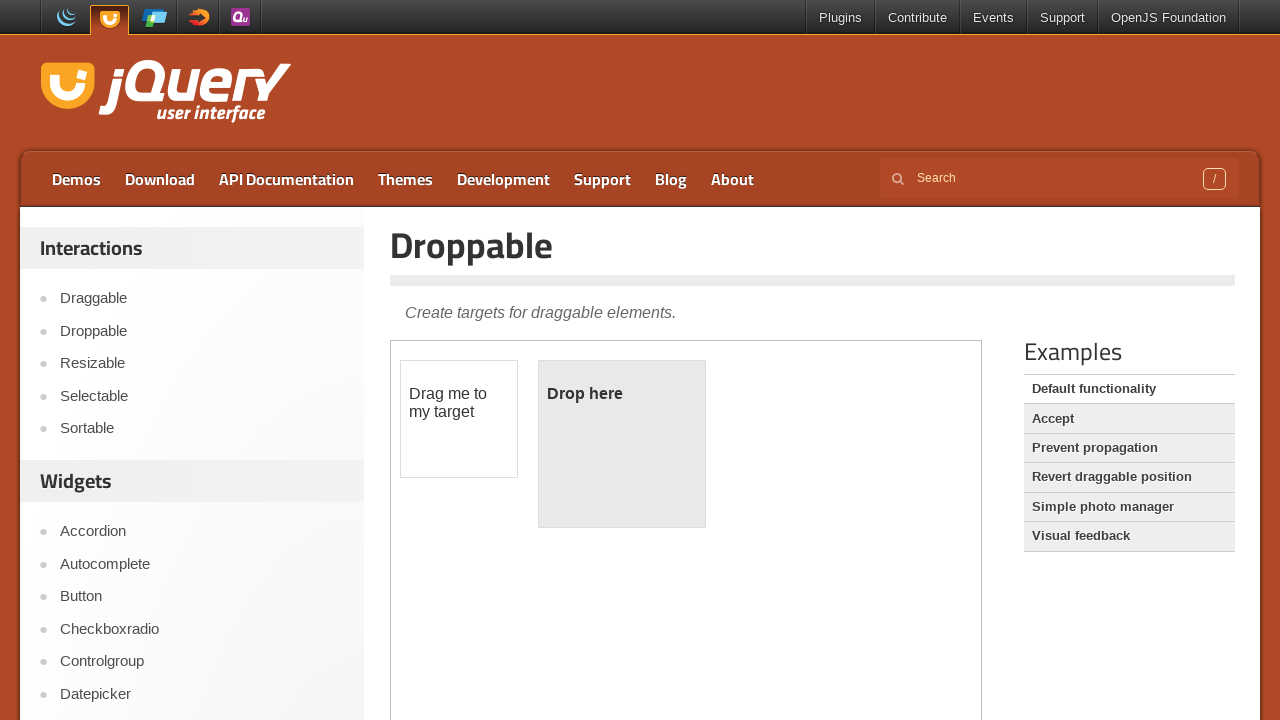

Located draggable element with id 'draggable' in iframe
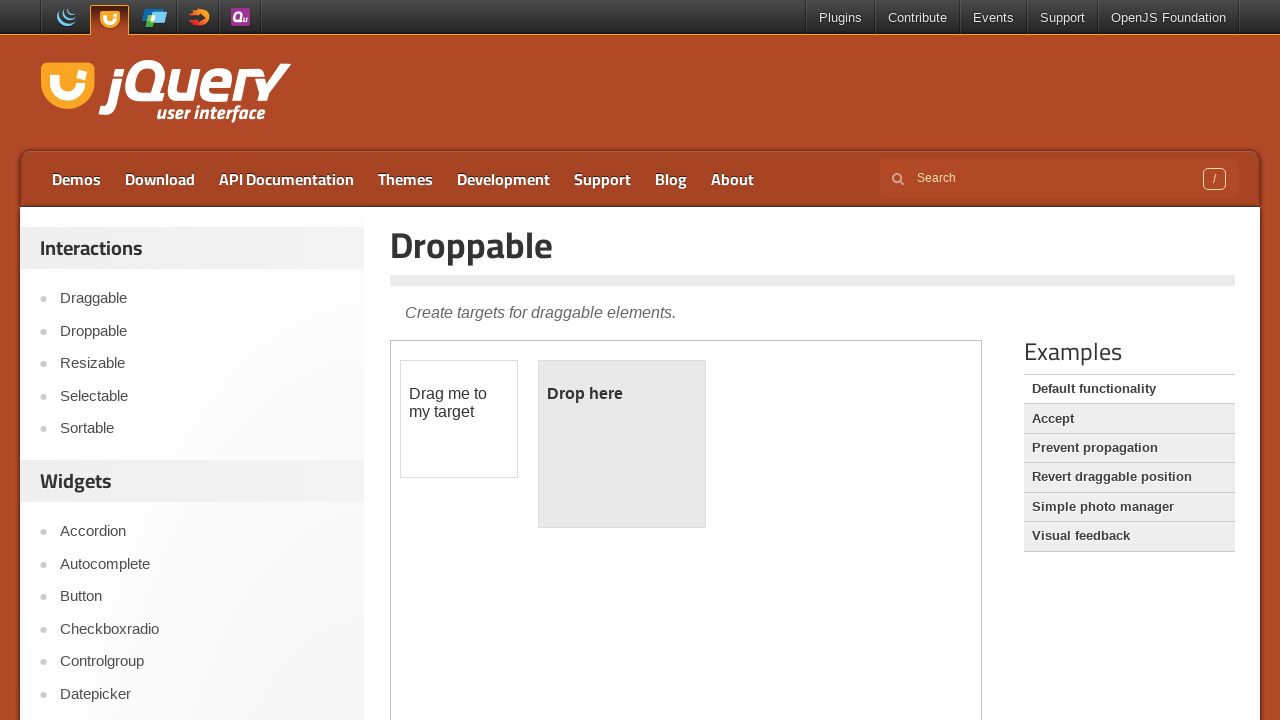

Located droppable element with id 'droppable' in iframe
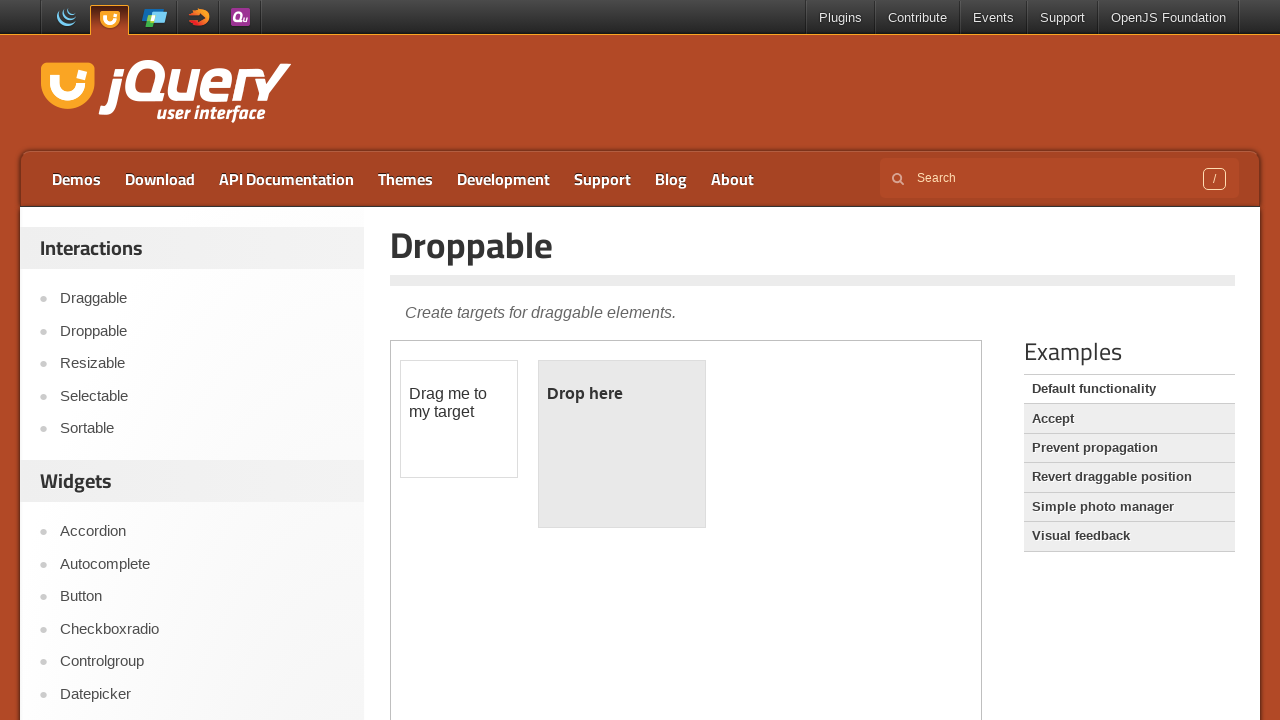

Dragged 'draggable' element and dropped it on 'droppable' element at (622, 444)
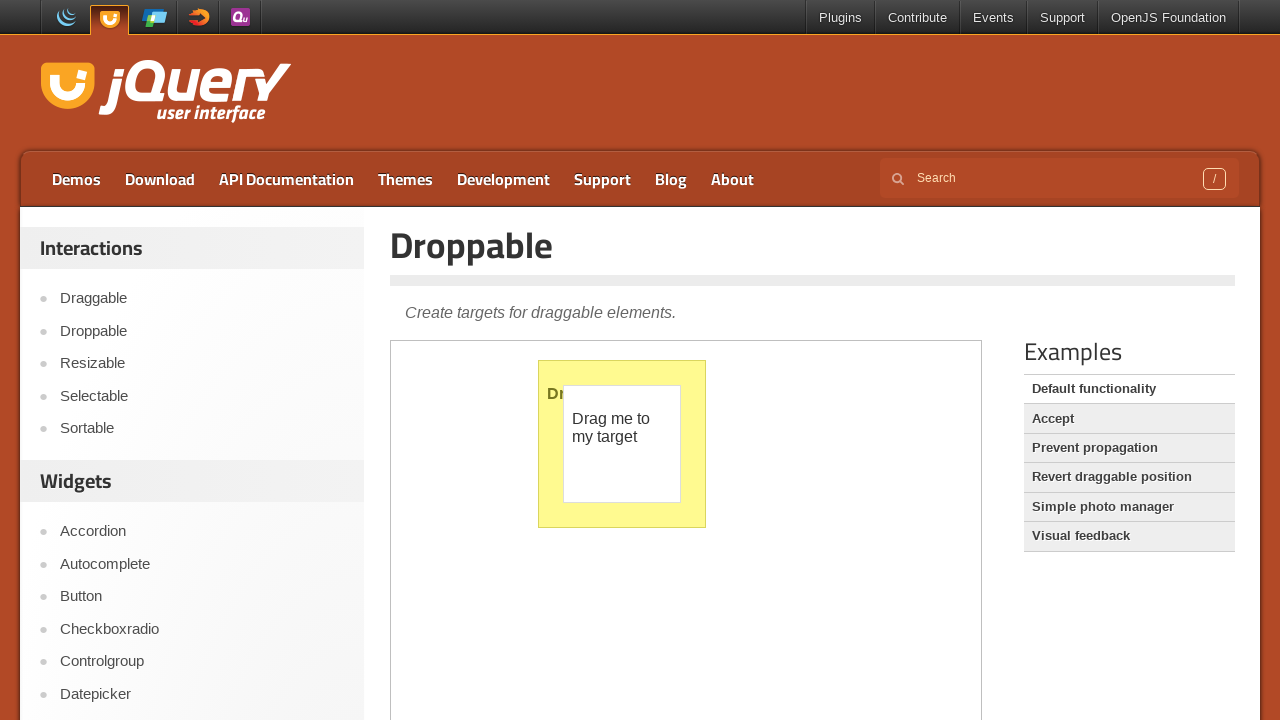

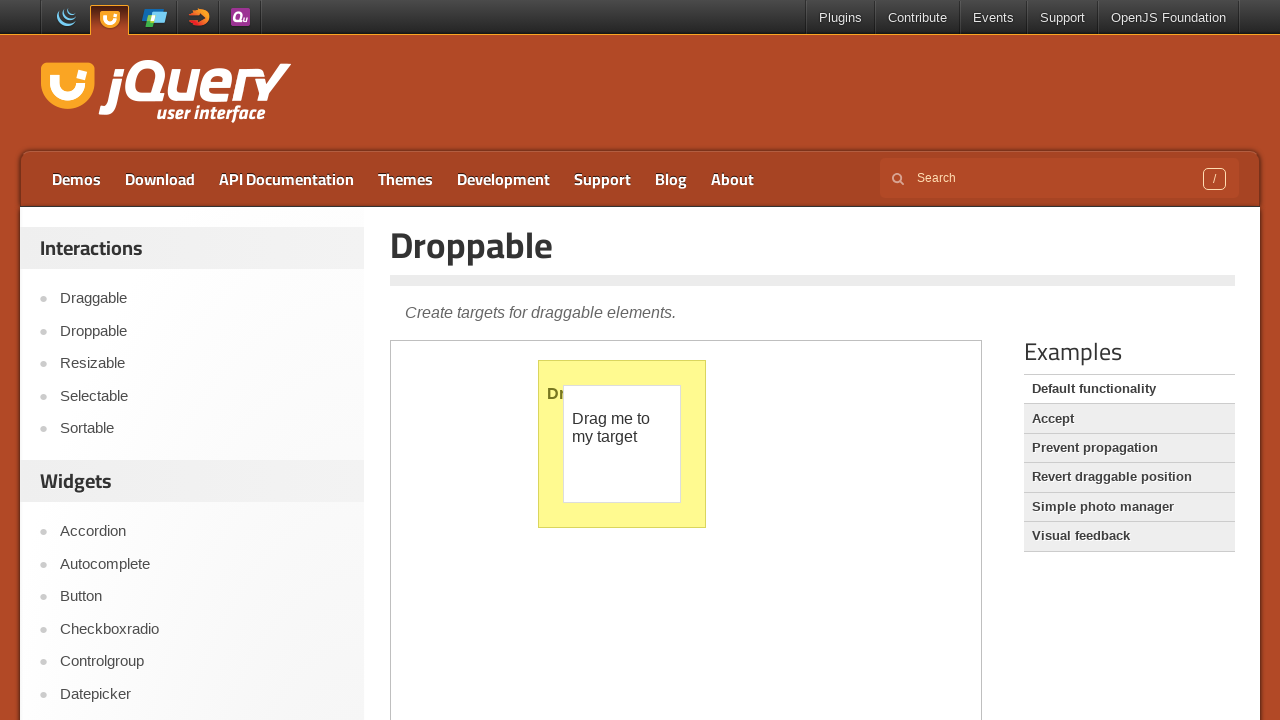